Tests entering text into a JavaScript prompt dialog and dismissing it, then verifies null is shown in the result

Starting URL: https://the-internet.herokuapp.com/javascript_alerts

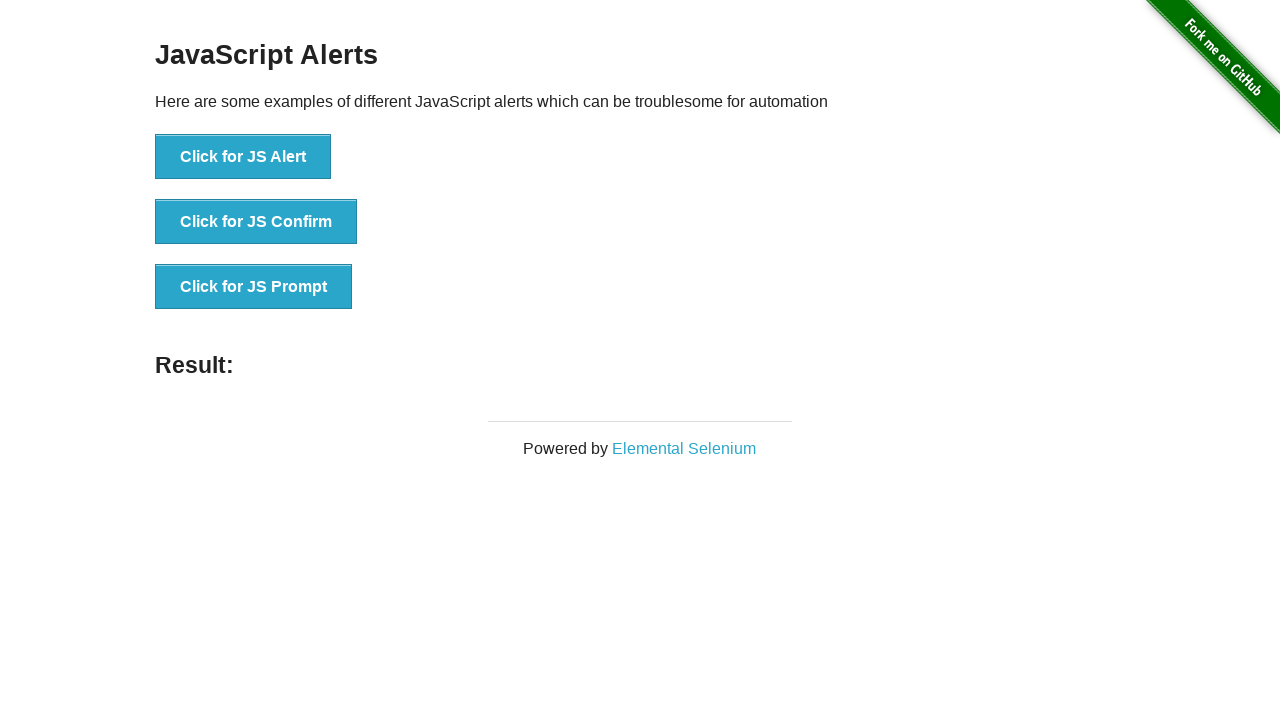

Navigated to JavaScript alerts page
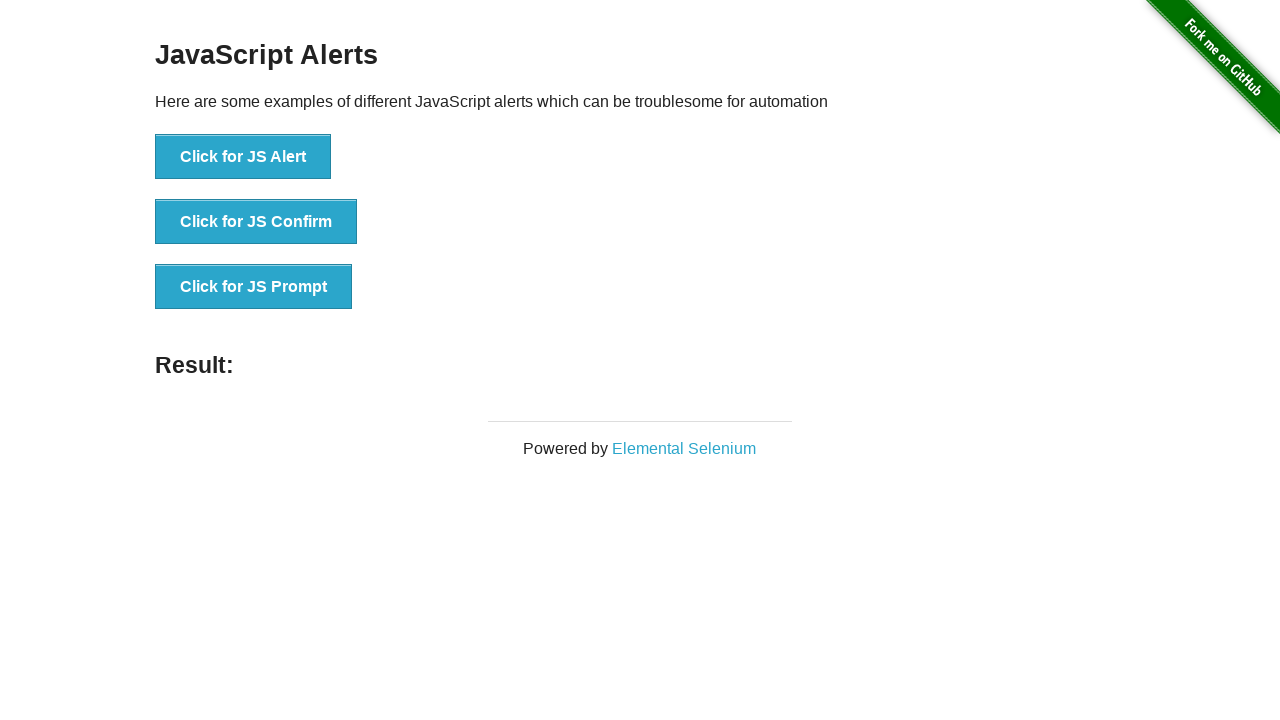

Set up dialog handler to dismiss prompts
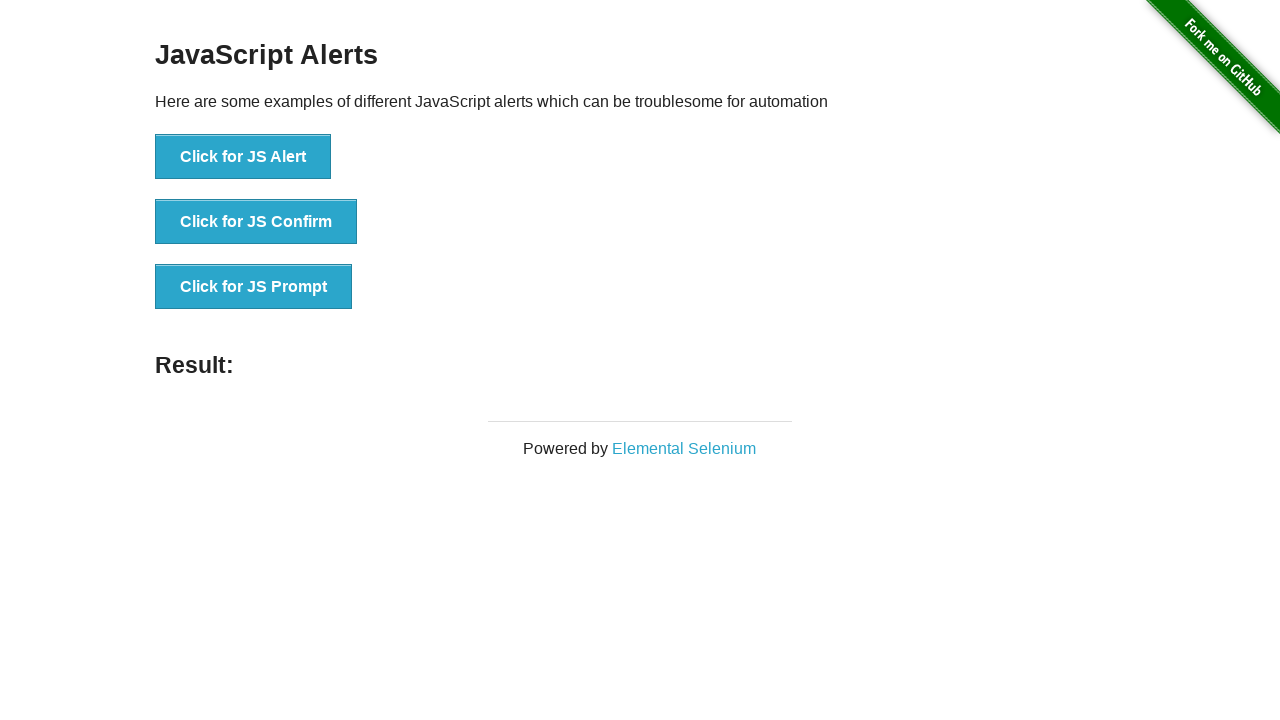

Clicked the JS Prompt button at (254, 287) on xpath=//button[contains(text(), 'Click for JS Prompt')]
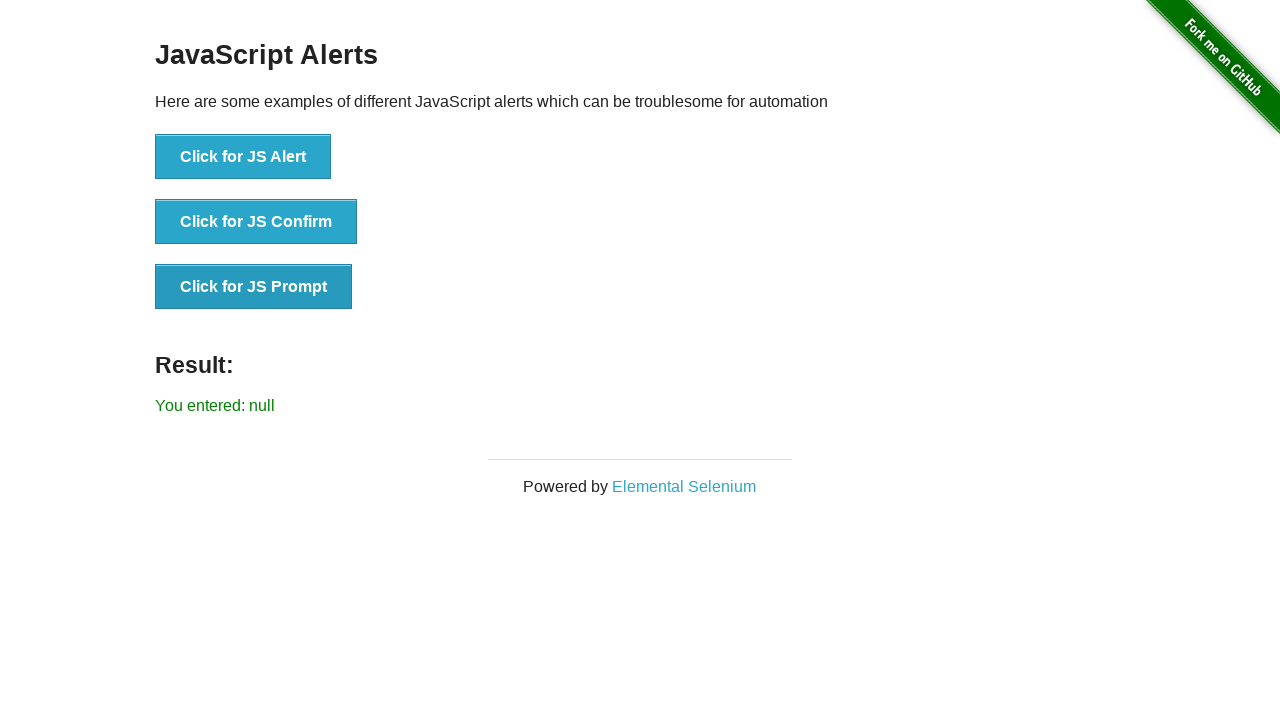

Result message element appeared
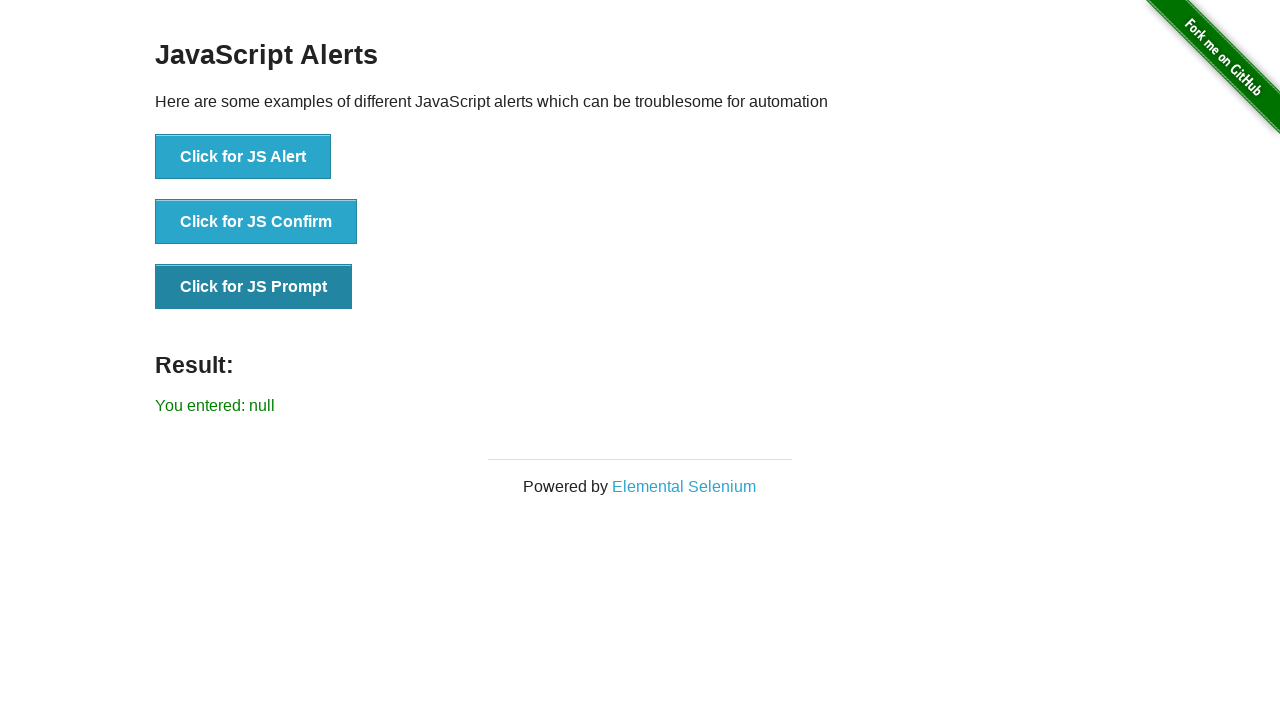

Retrieved result text: You entered: null
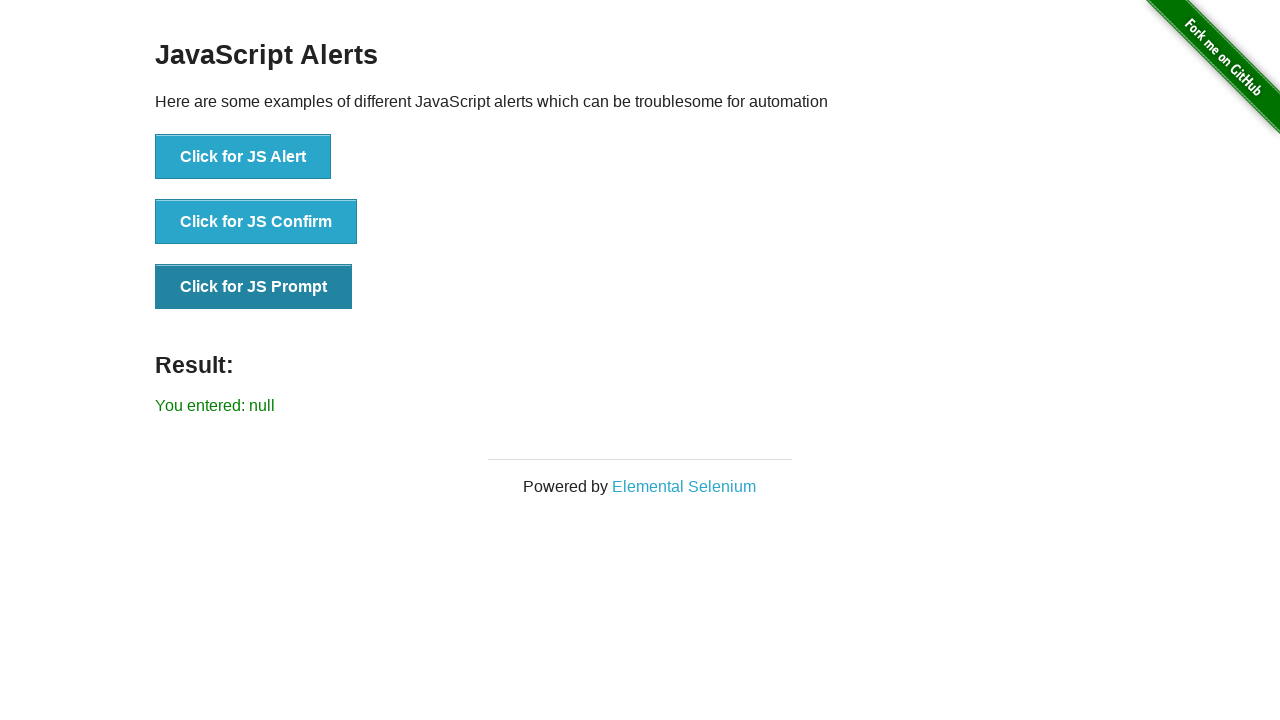

Verified that 'null' is displayed in the result (dialog was dismissed)
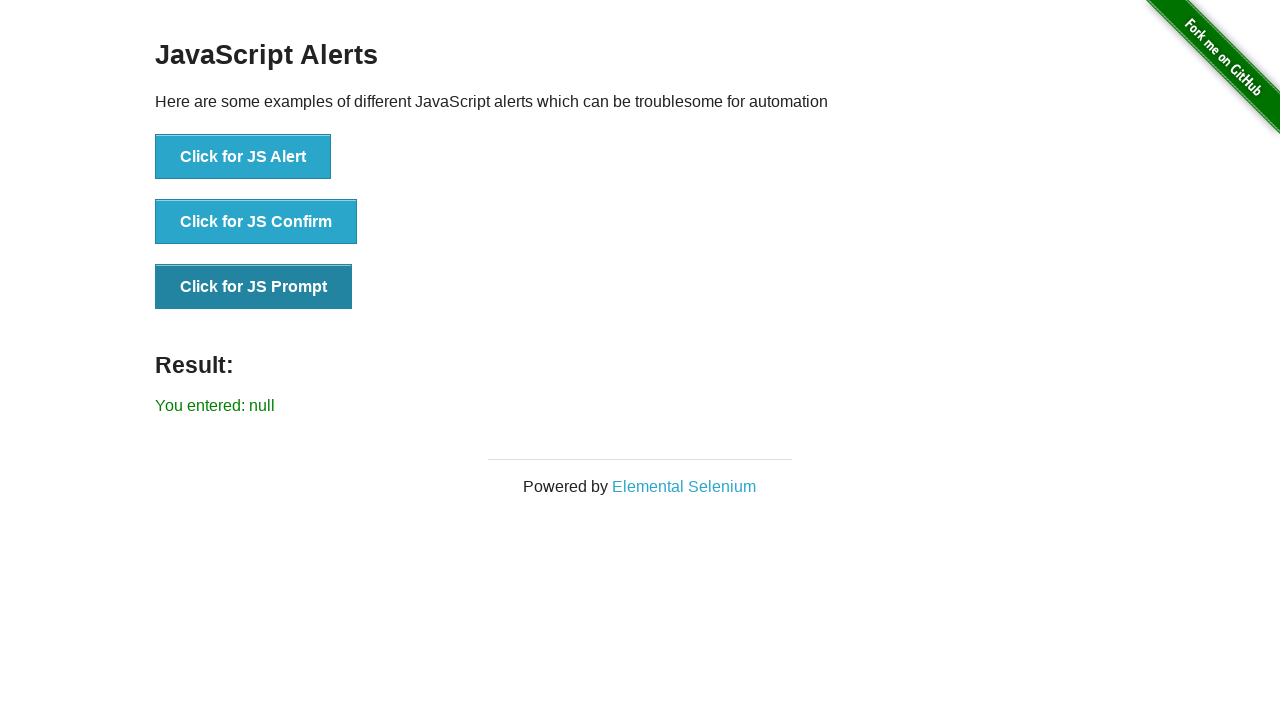

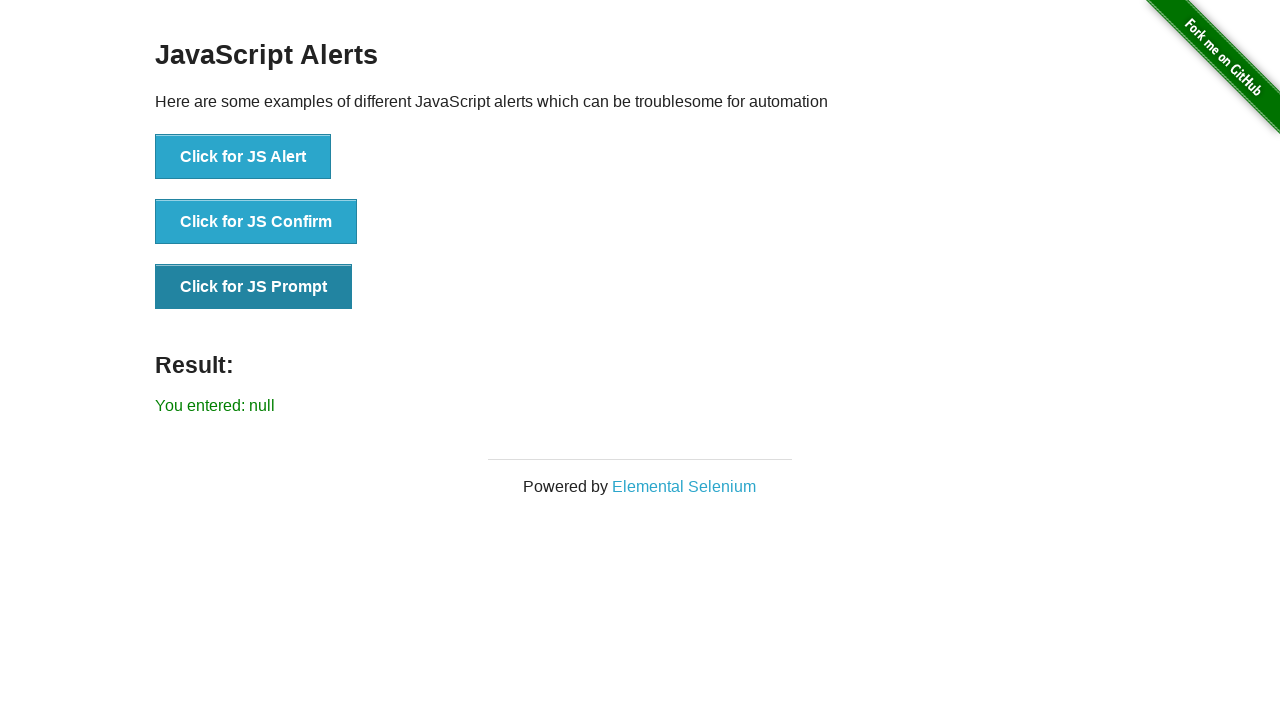